Tests form filling on a practice page by entering name fields, selecting radio buttons for gender and experience, and checking a profession checkbox

Starting URL: https://awesomeqa.com/practice.html

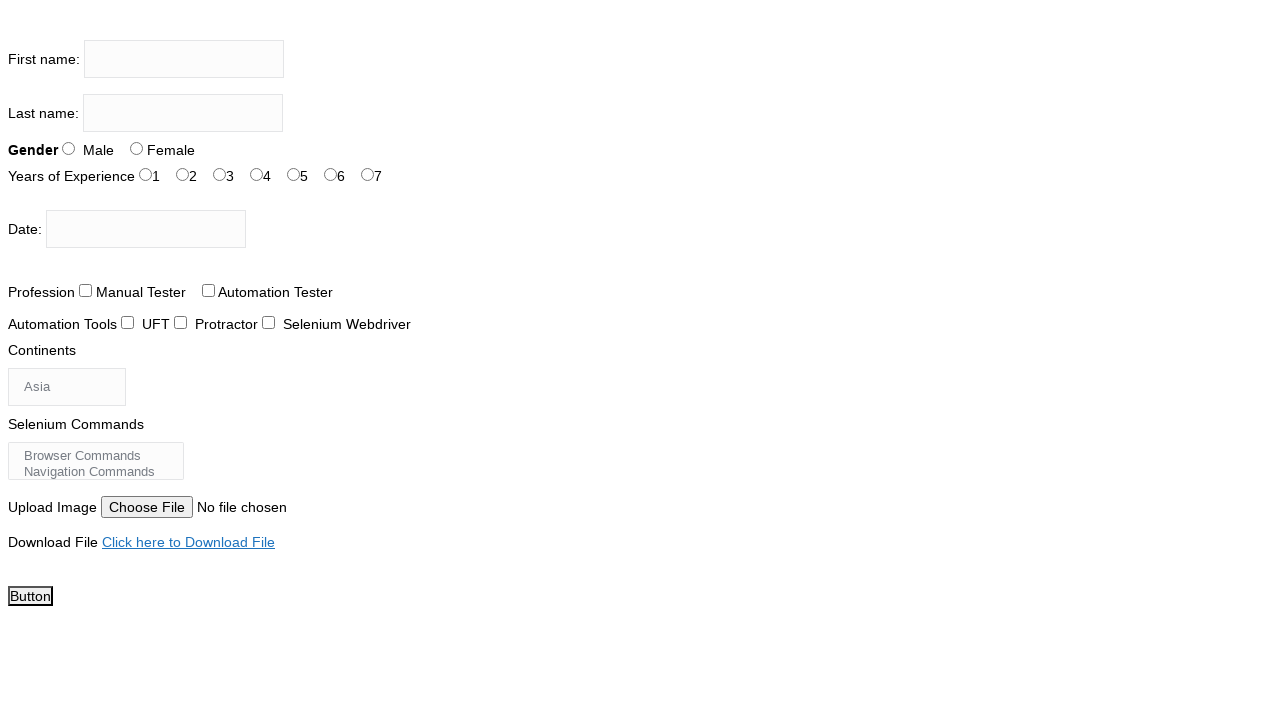

Filled first name field with 'Thanu' on input[name='firstname']
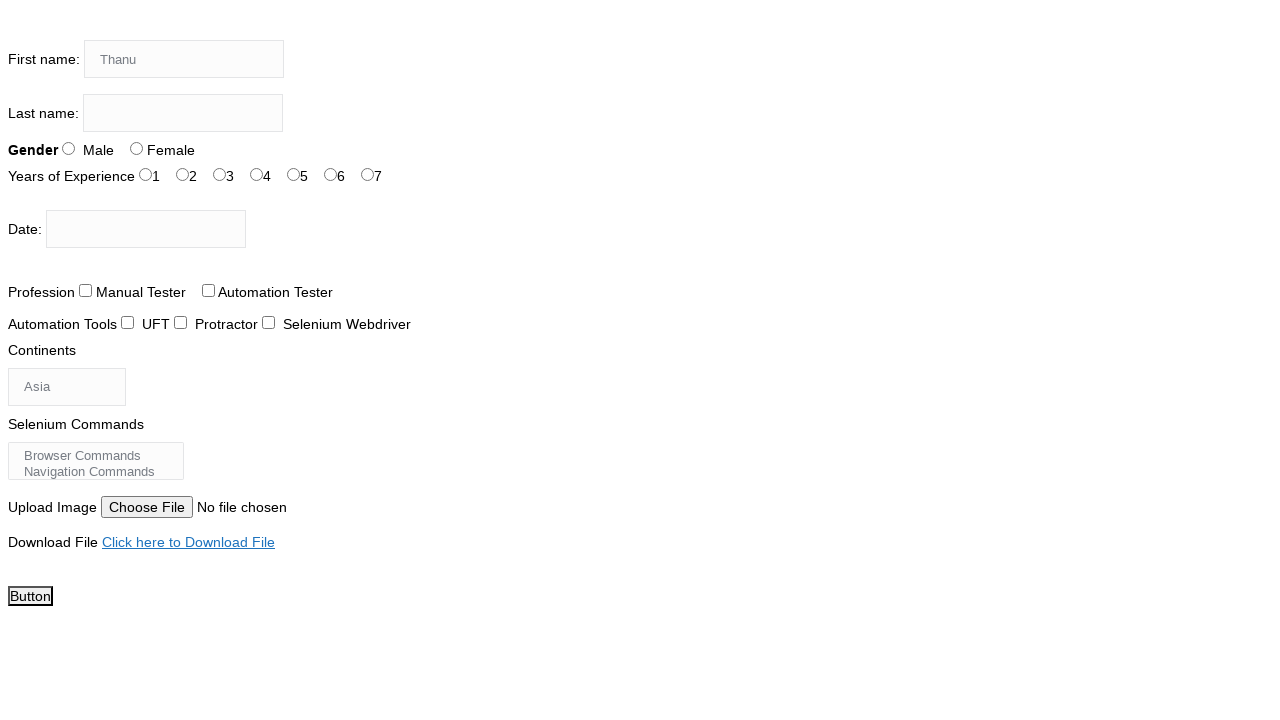

Filled last name field with 'shree' on input[name='lastname']
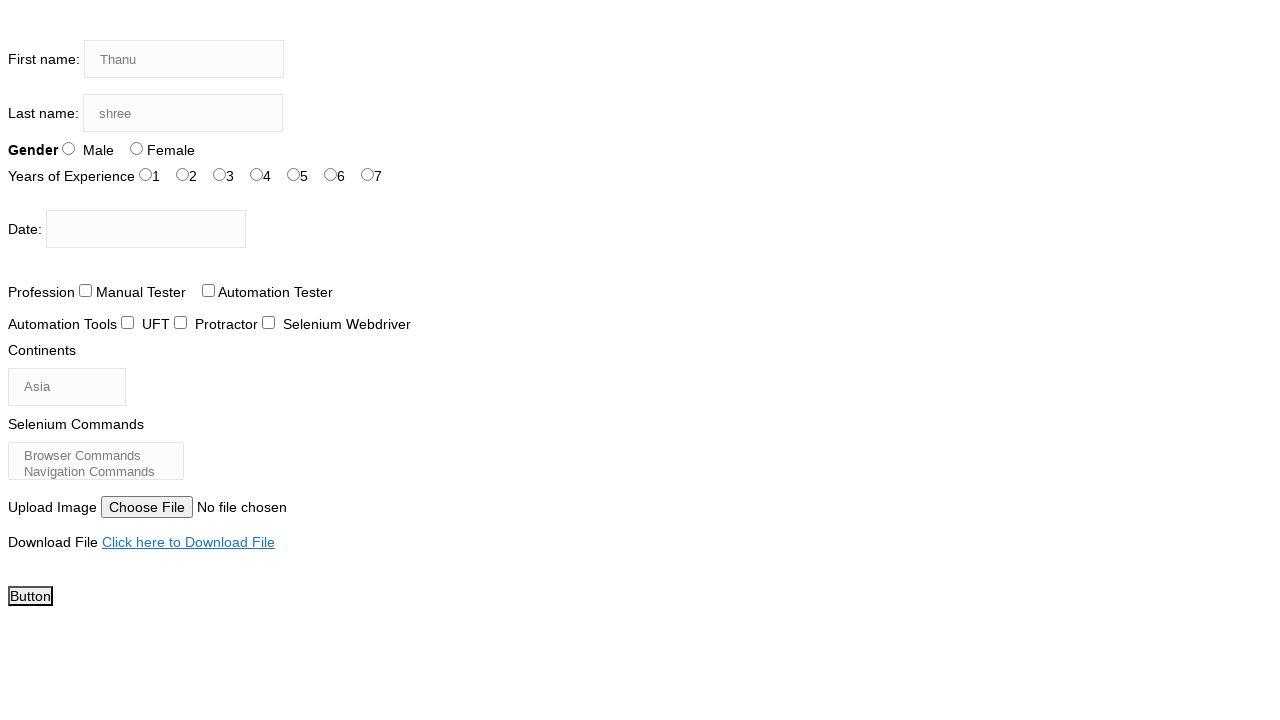

Selected gender radio button at (136, 148) on #sex-1
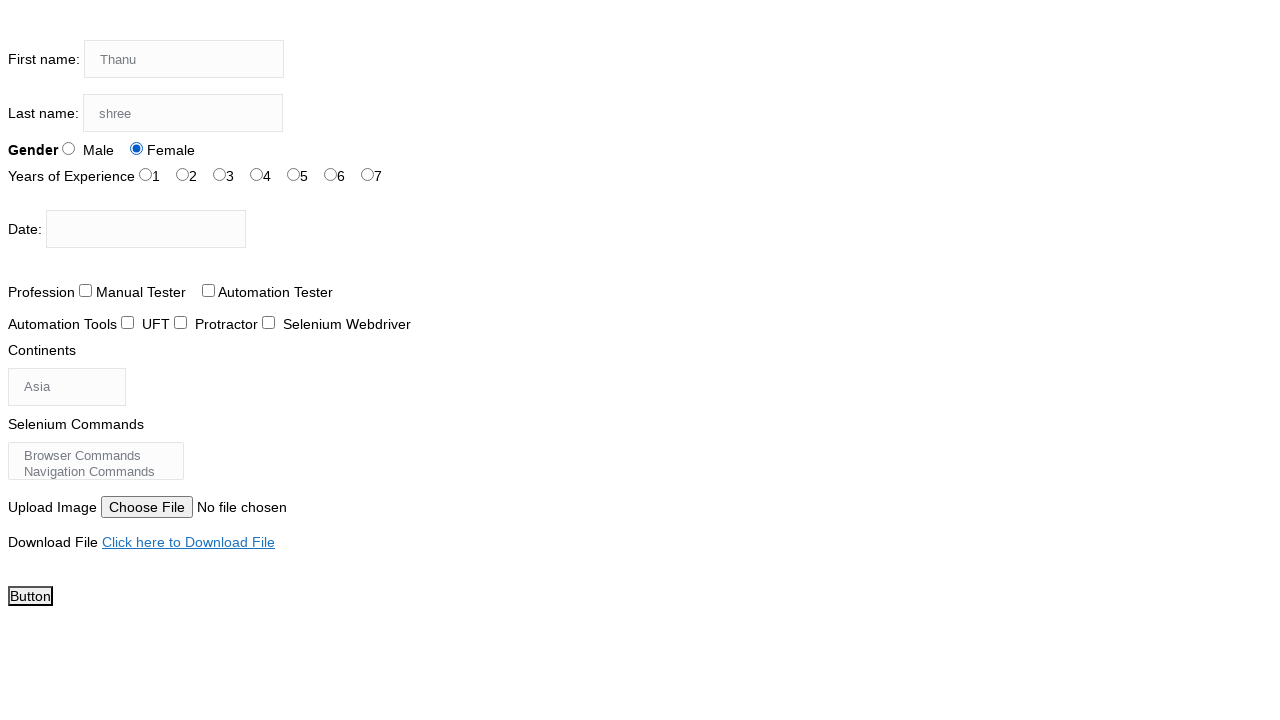

Selected experience radio button at (220, 174) on #exp-2
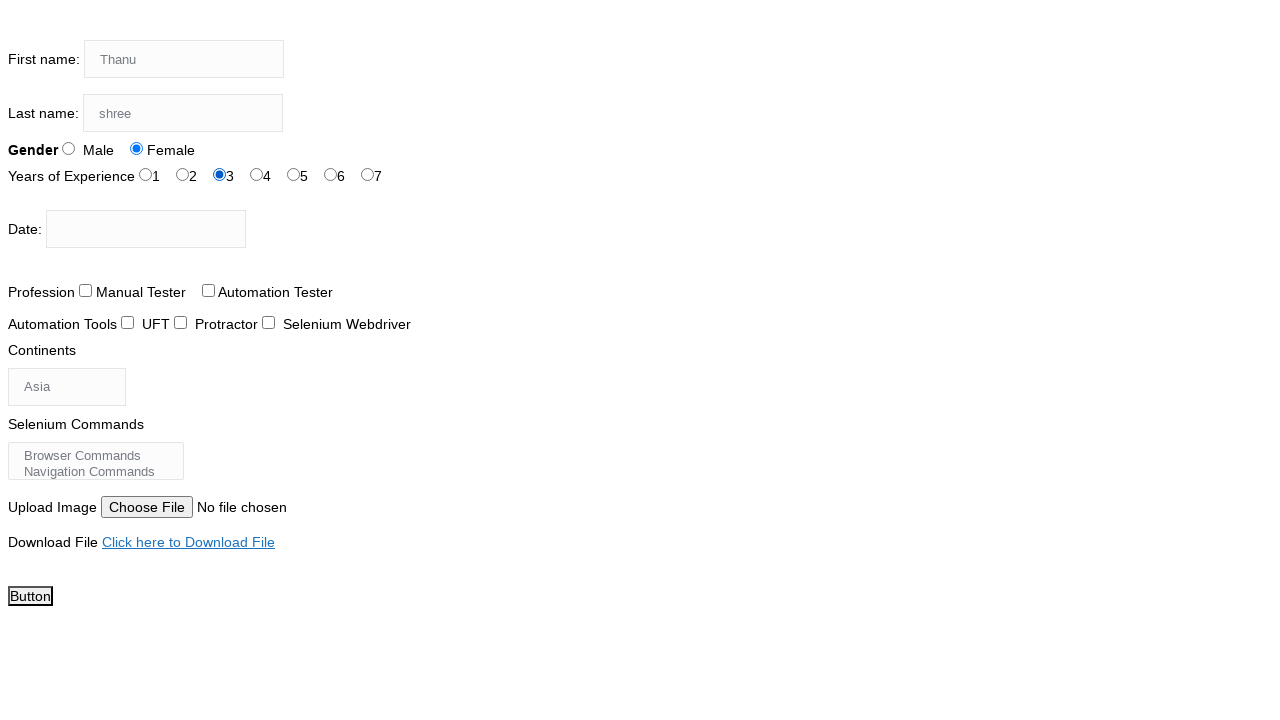

Checked profession checkbox at (86, 290) on input#profession-0
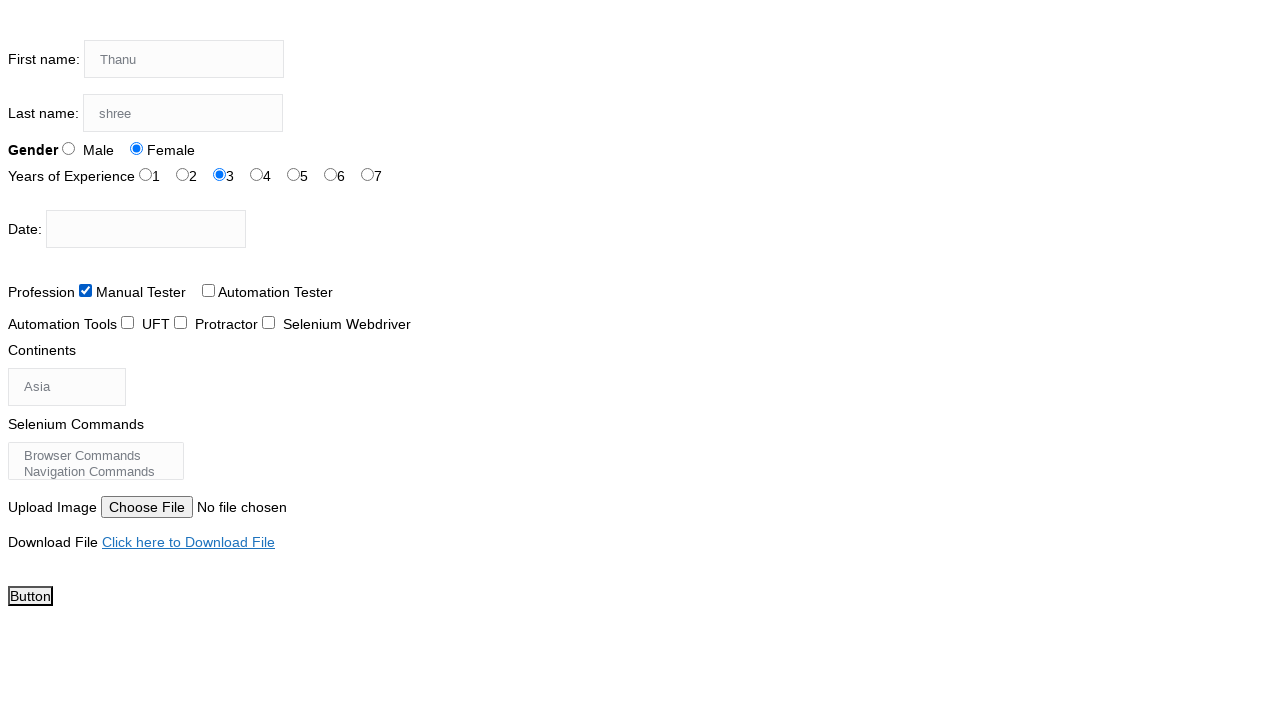

Waited for form changes to be applied
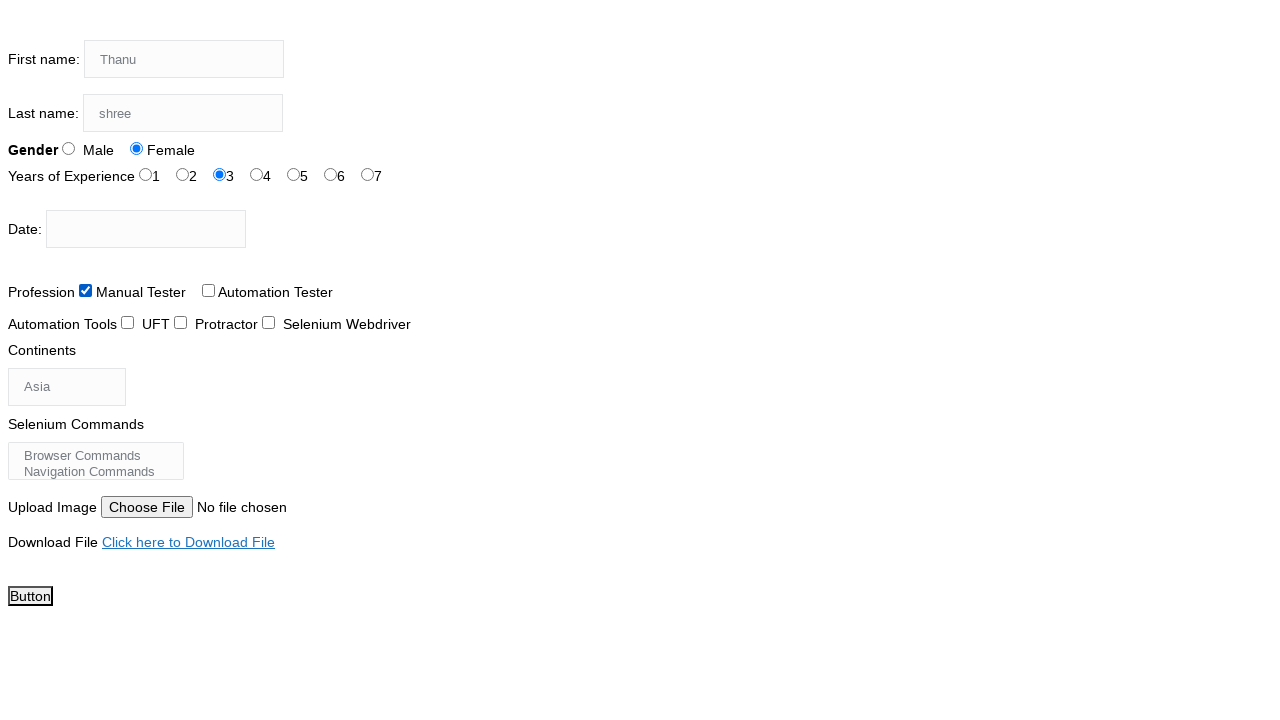

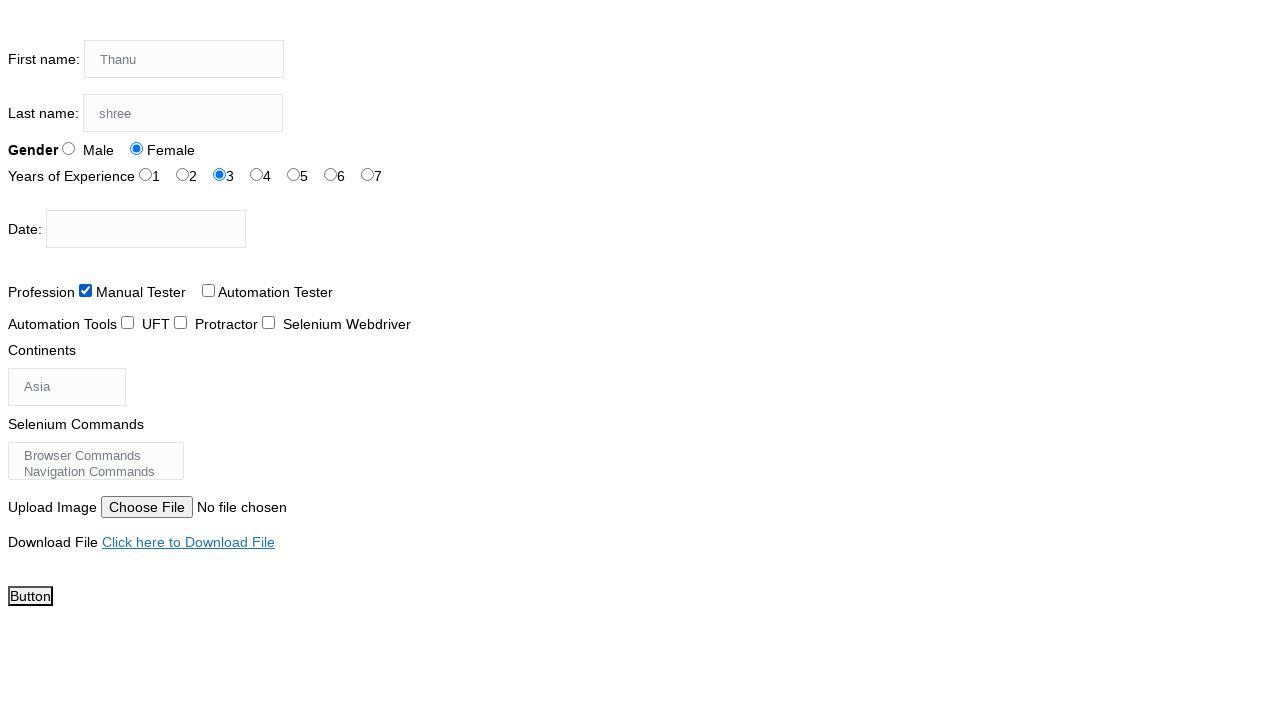